Tests the CURA healthcare website by clicking the "Make Appointment" button and verifying navigation to the login/profile page

Starting URL: https://katalon-demo-cura.herokuapp.com/

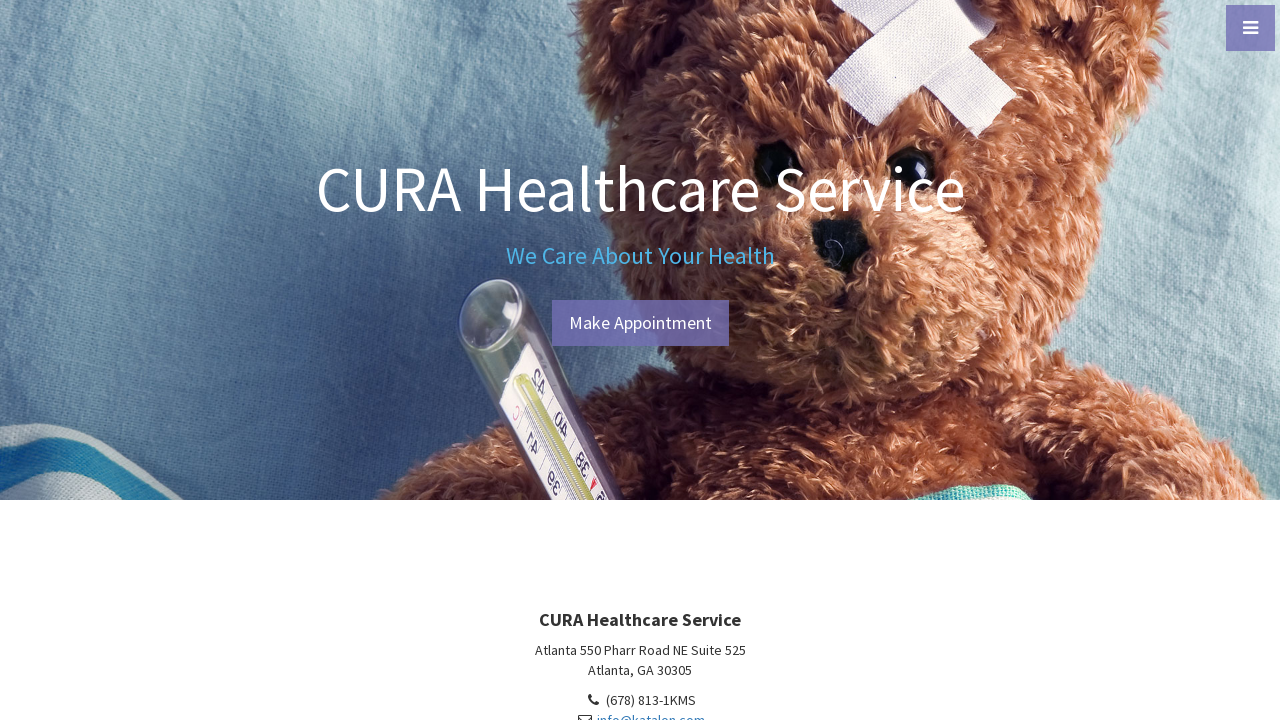

Clicked the 'Make Appointment' button at (640, 323) on a[id^='btn-make']
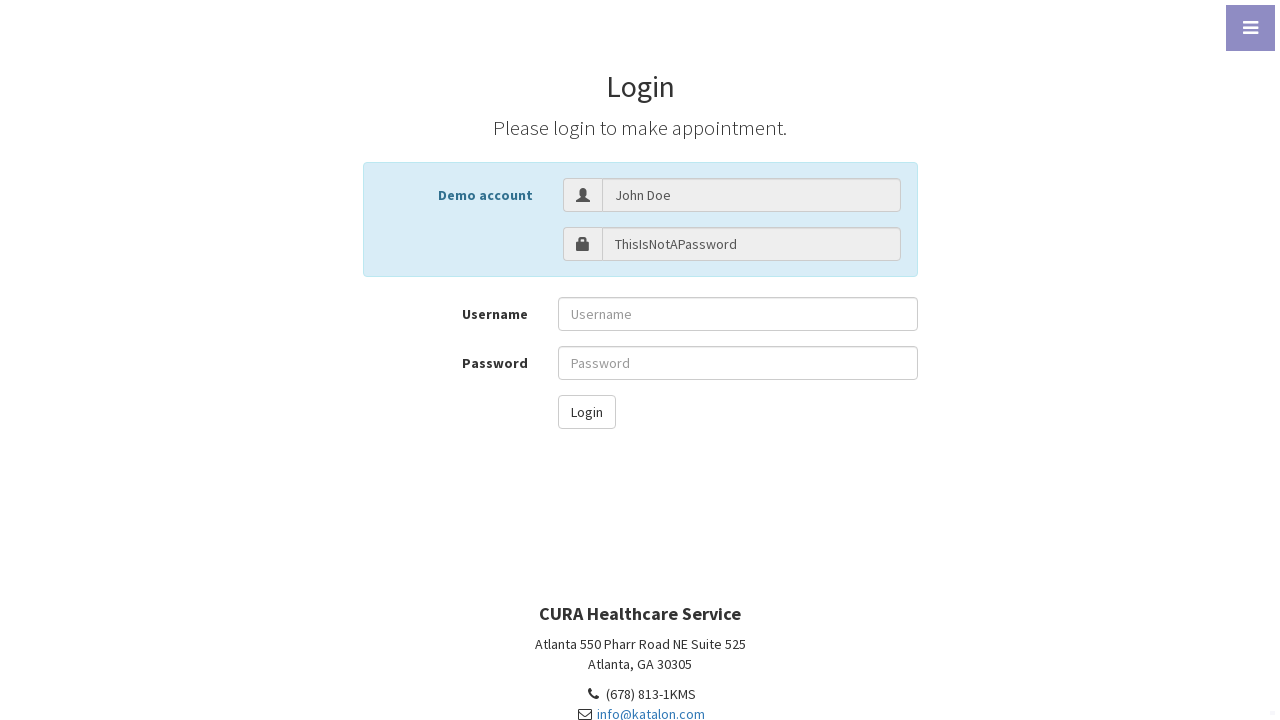

Navigated to login/profile page
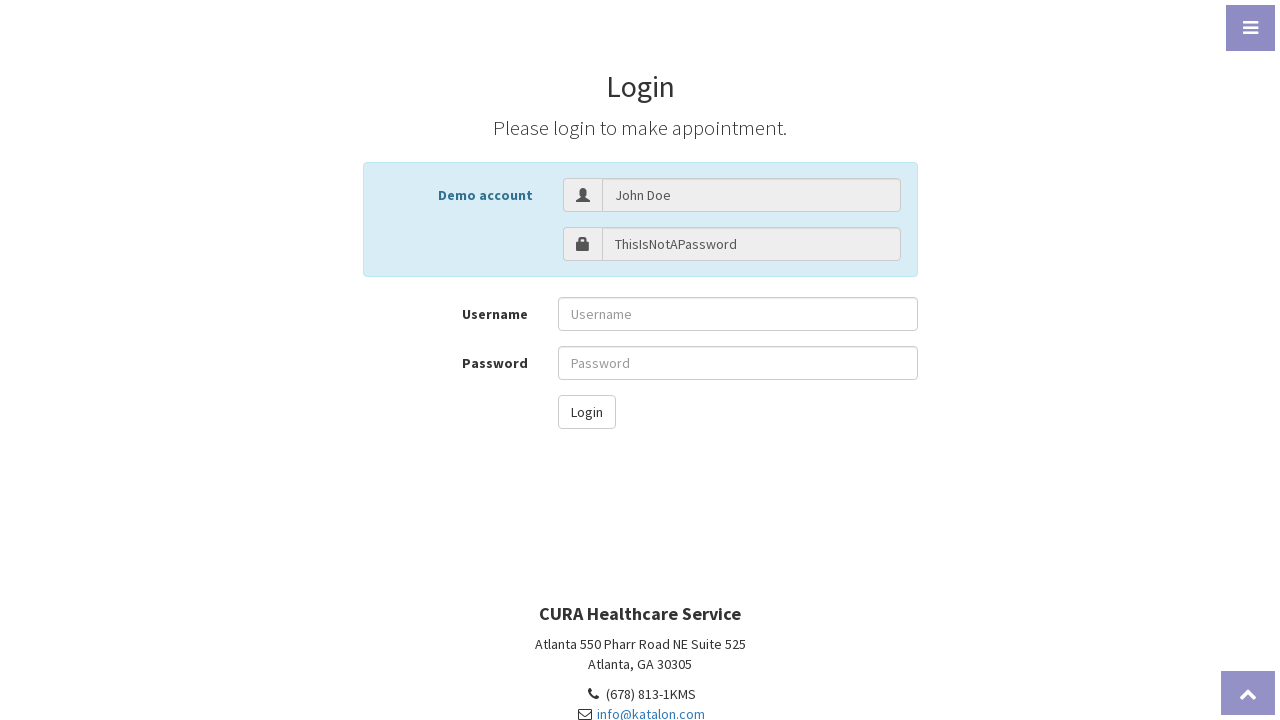

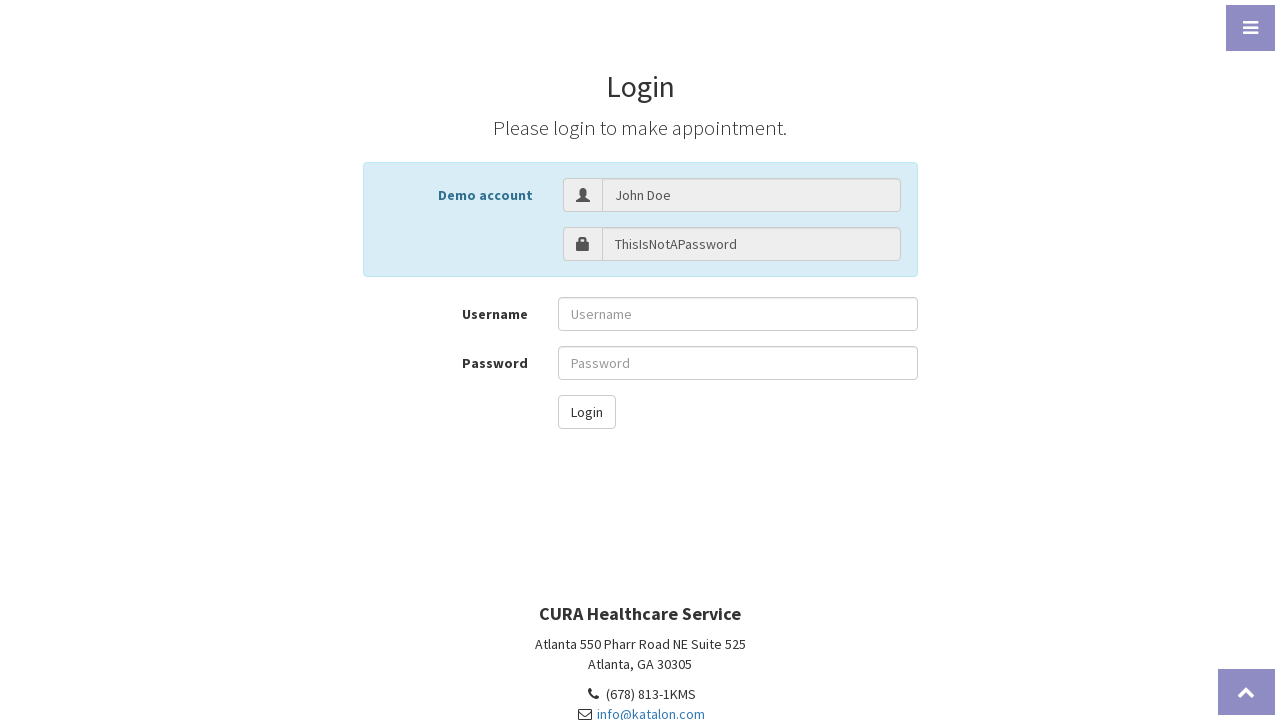